Tests dropdown select functionality by switching to an iframe, verifying the default selected option is "Volvo", then selecting "Audi" and verifying the selection changed.

Starting URL: https://www.w3schools.com/tags/tryit.asp?filename=tryhtml_select

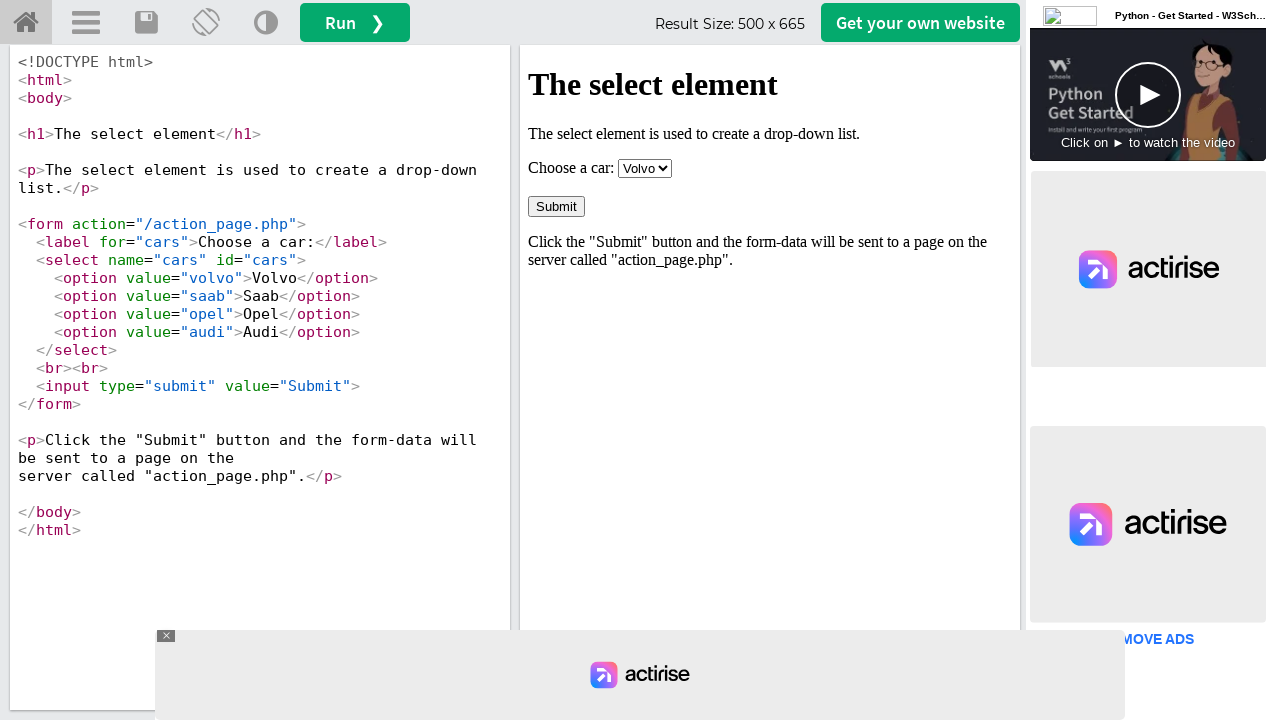

Located iframe with ID 'iframeResult'
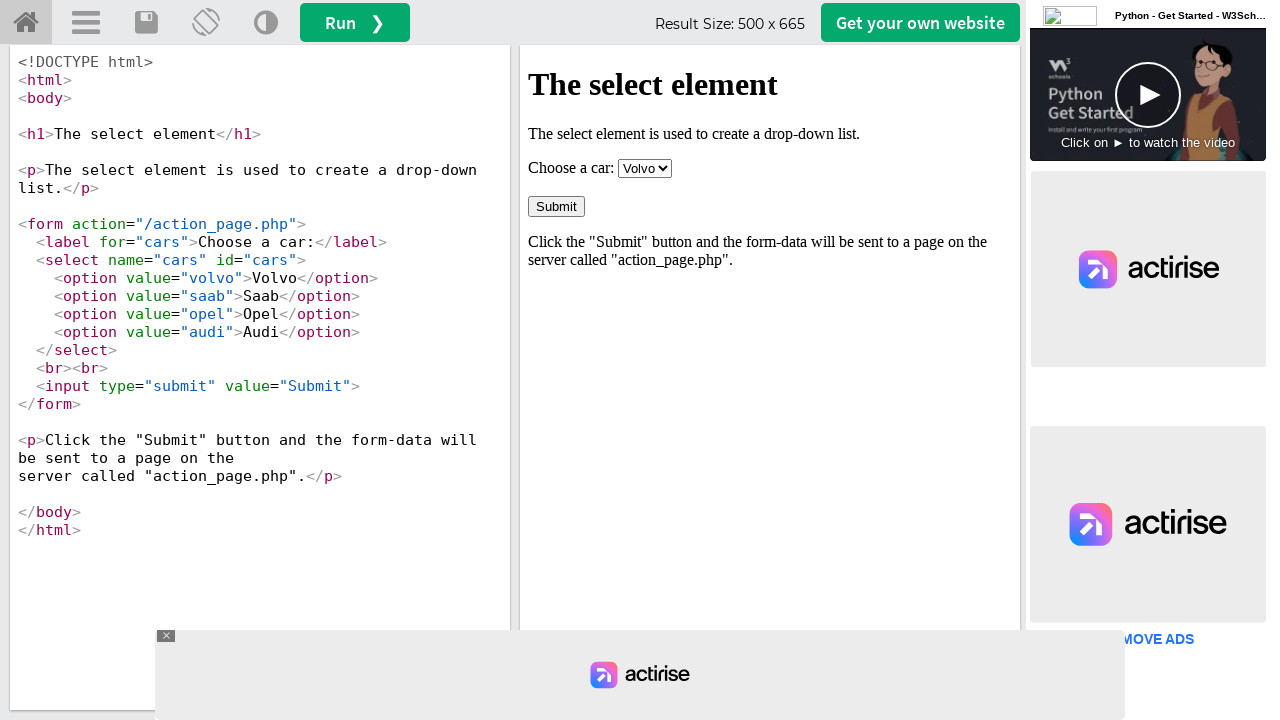

Located select element in iframe
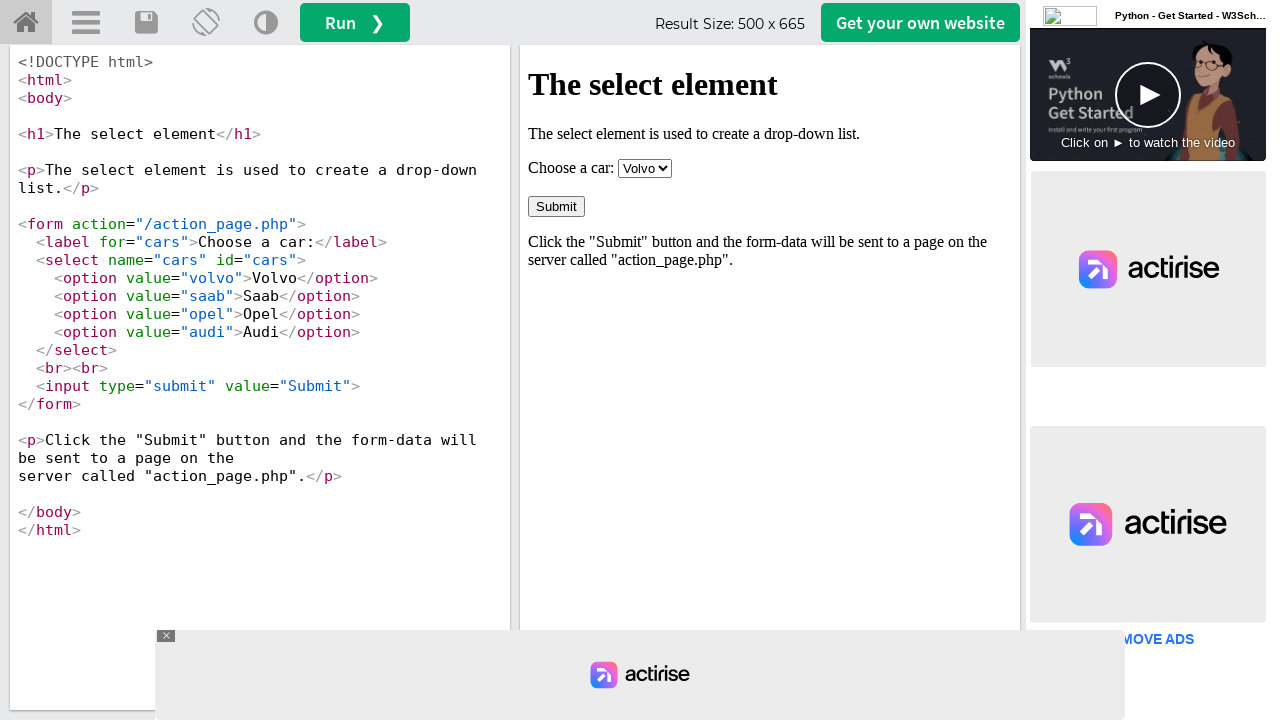

Verified default selected option is 'Volvo'
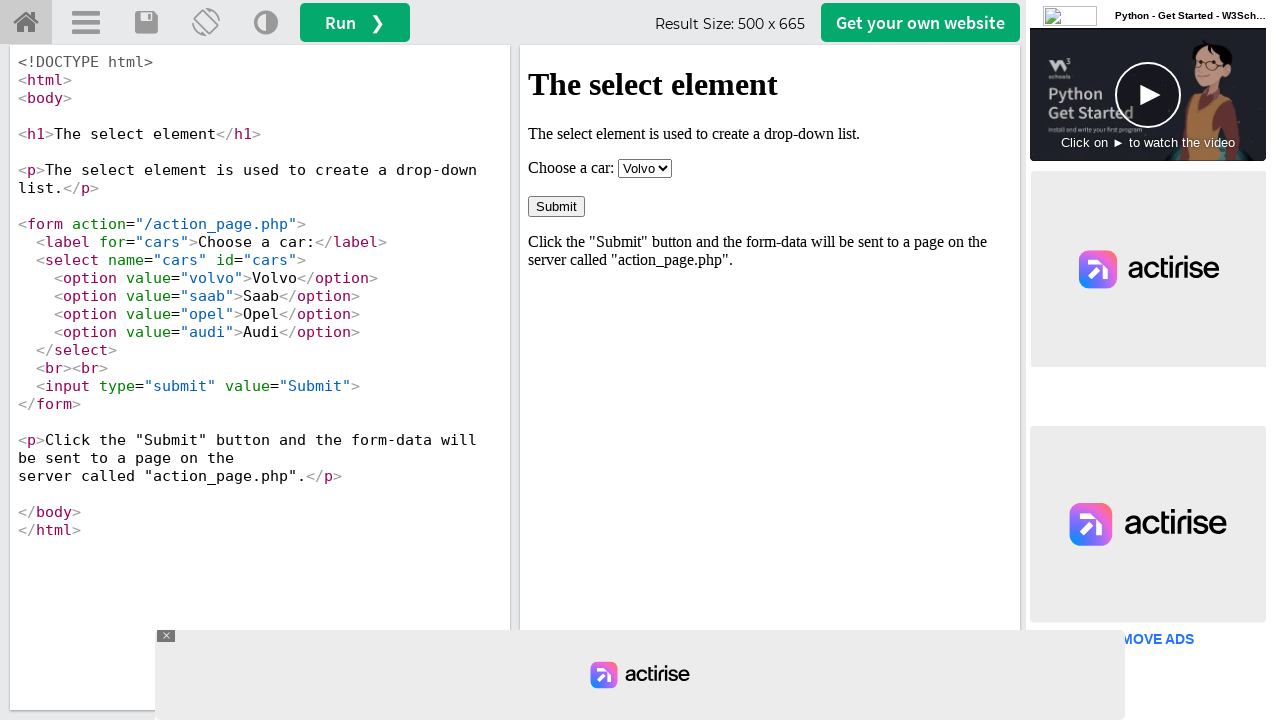

Selected 'Audi' option from dropdown by value on #iframeResult >> internal:control=enter-frame >> body select
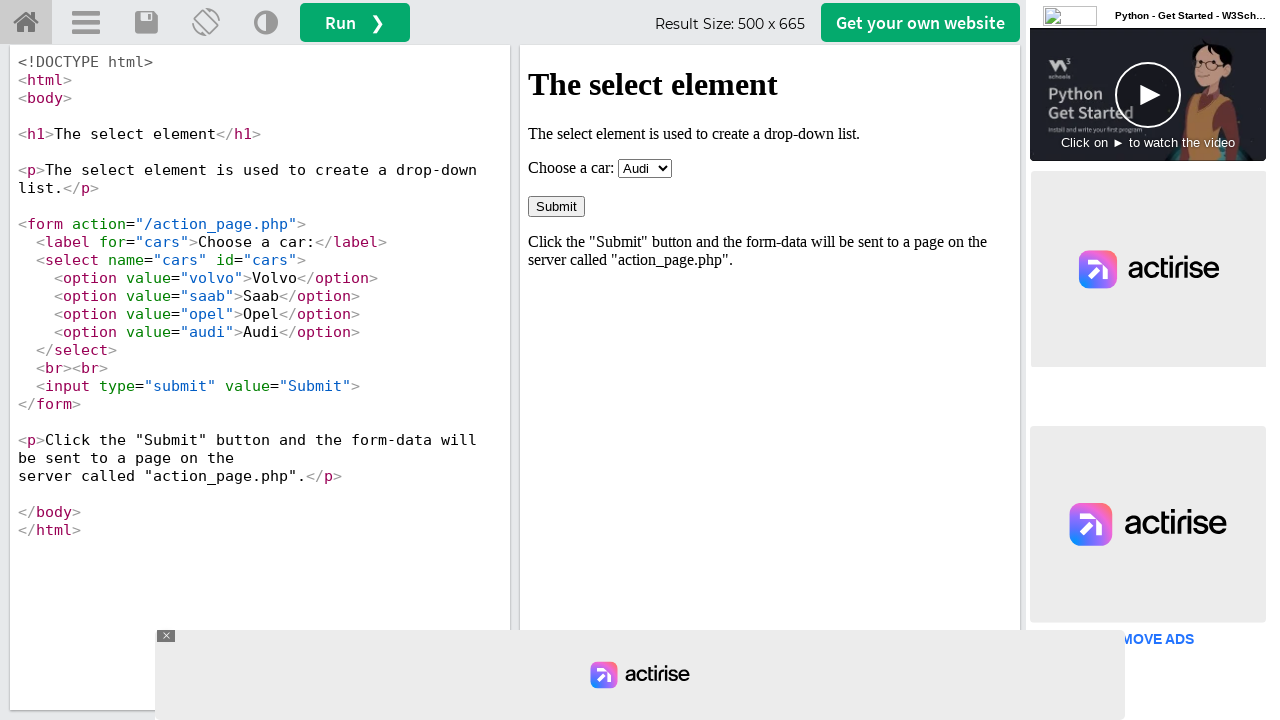

Verified selected option changed to 'Audi'
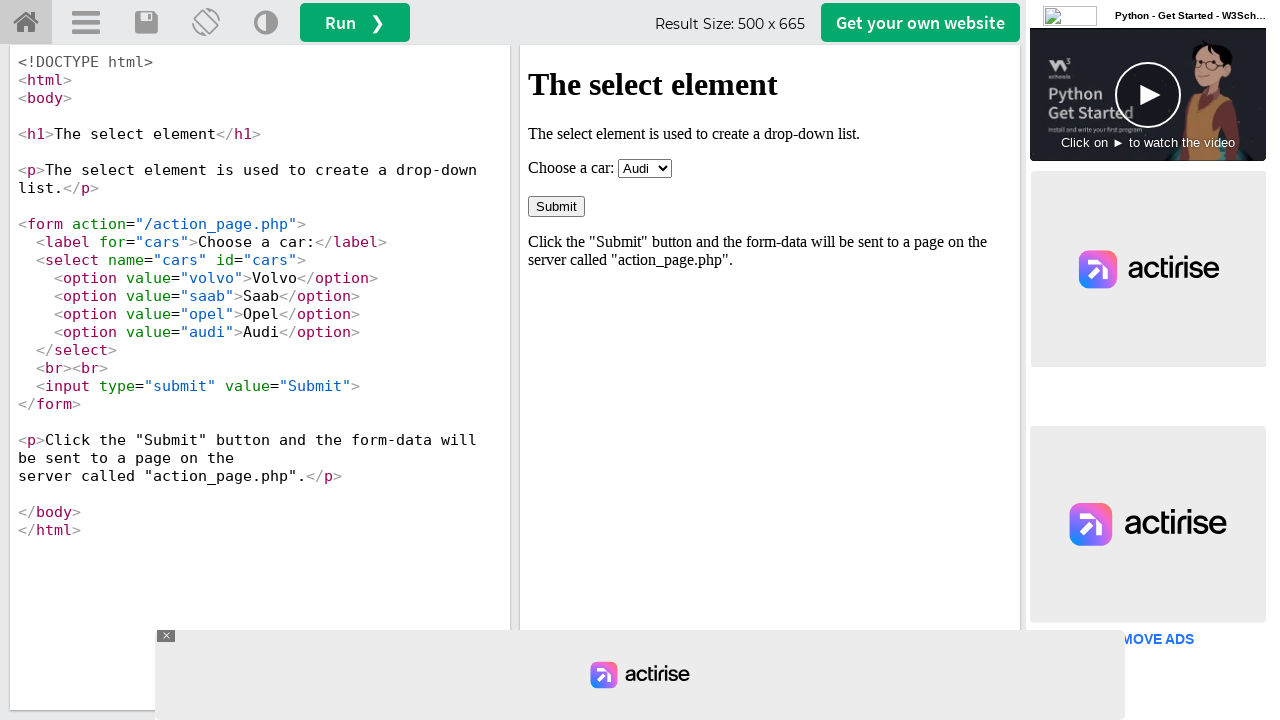

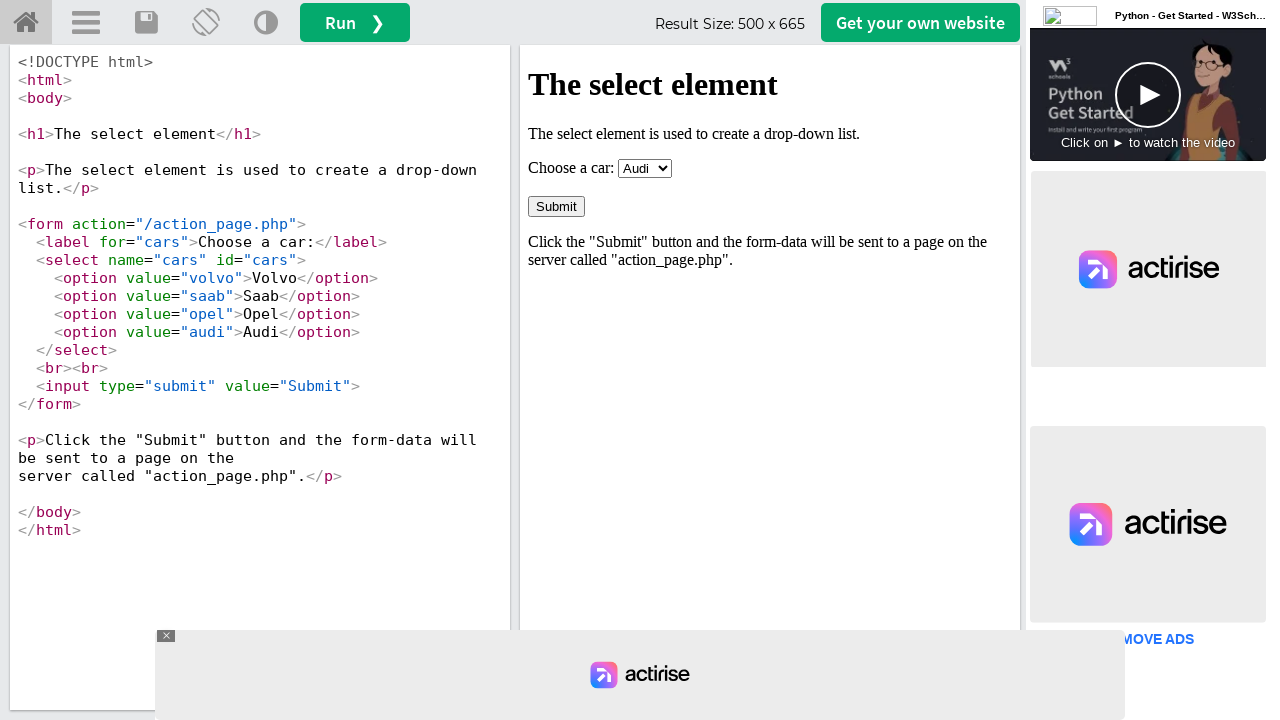